Navigates to the Tutorialspoint Selenium automation practice page and waits for it to load.

Starting URL: https://www.tutorialspoint.com/selenium/selenium_automation_practice

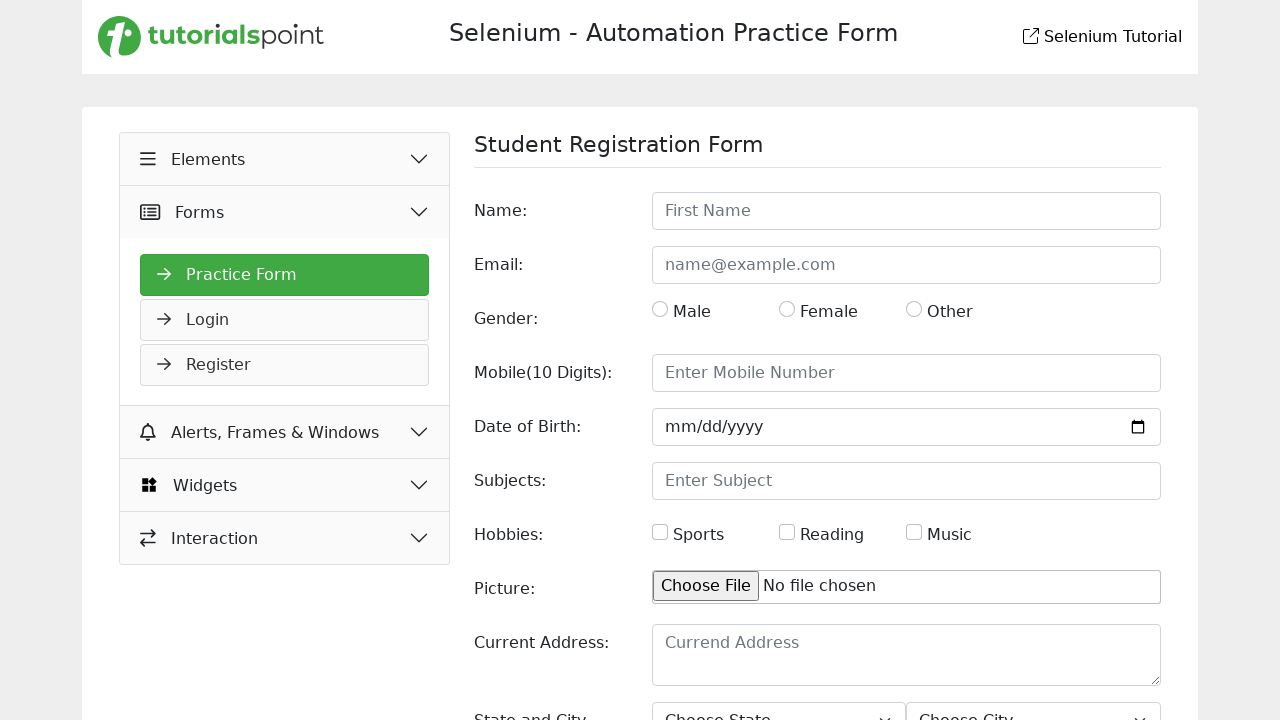

Page DOM content loaded
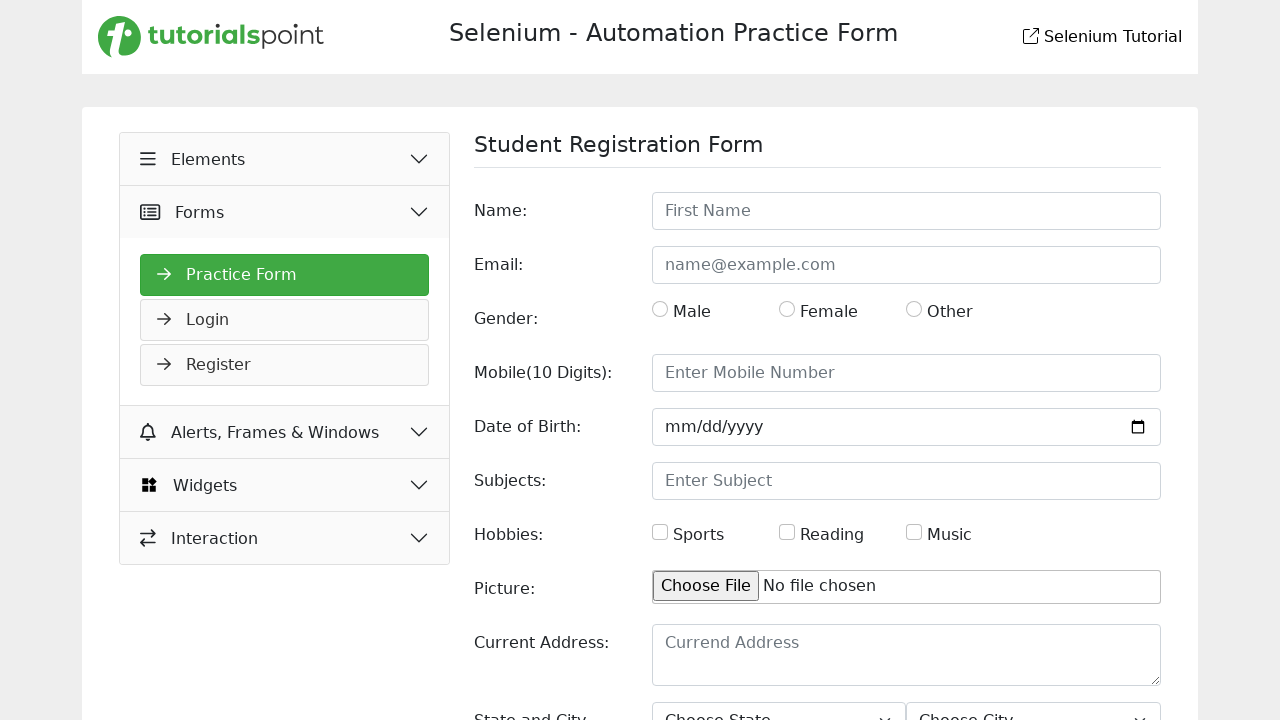

Body element is visible - Tutorialspoint Selenium automation practice page loaded successfully
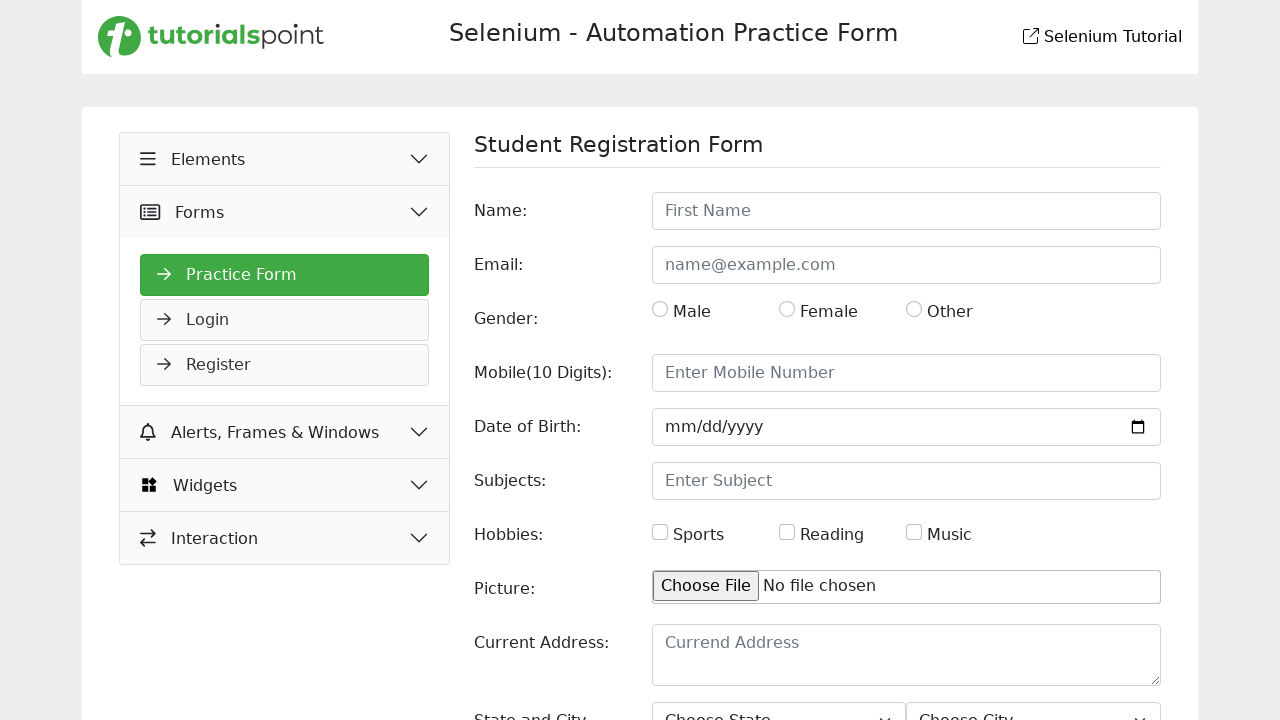

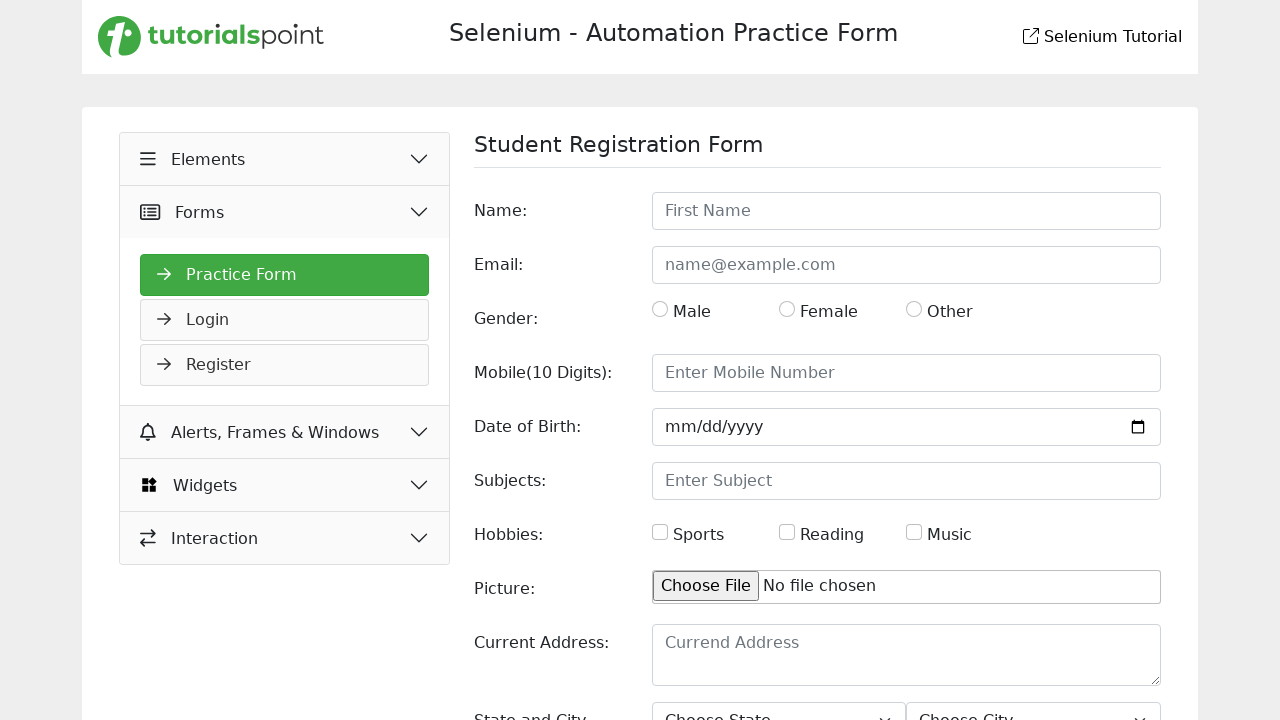